Tests dynamic control elements by clicking the Remove button and then waiting for and clicking the Add button that appears

Starting URL: https://the-internet.herokuapp.com/dynamic_controls

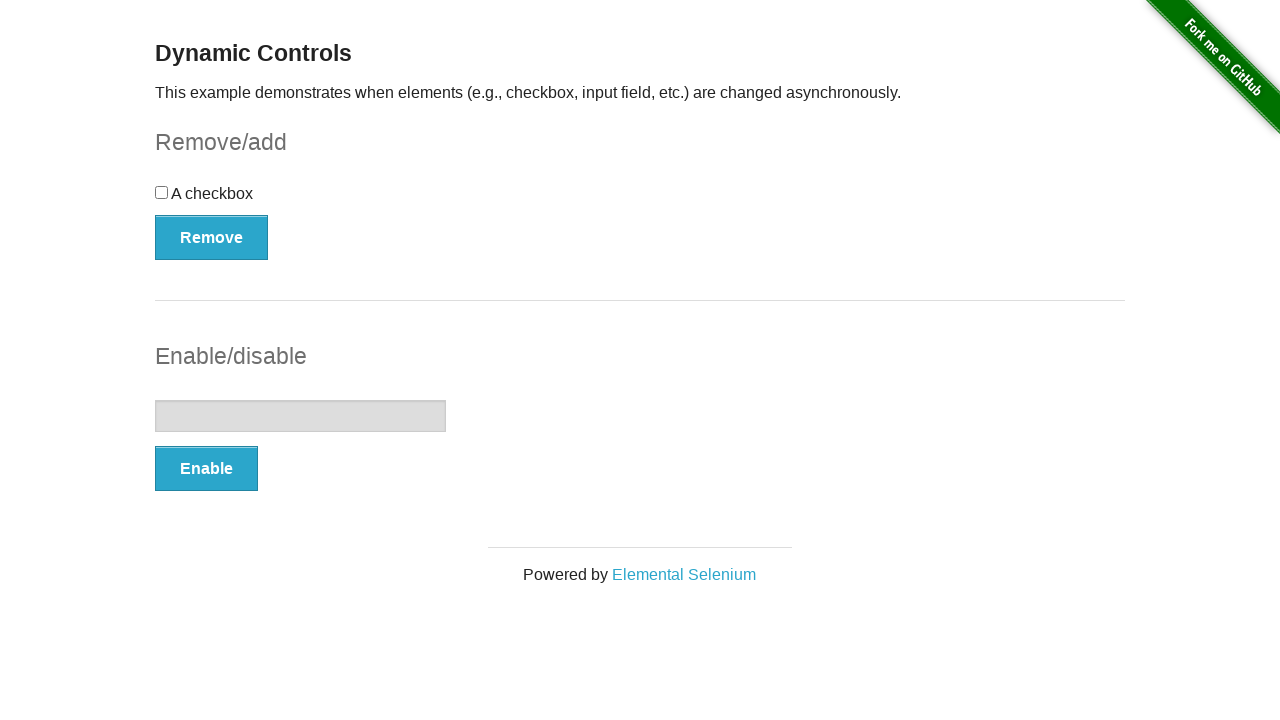

Clicked the Remove button to remove the checkbox at (212, 237) on button:has-text('Remove')
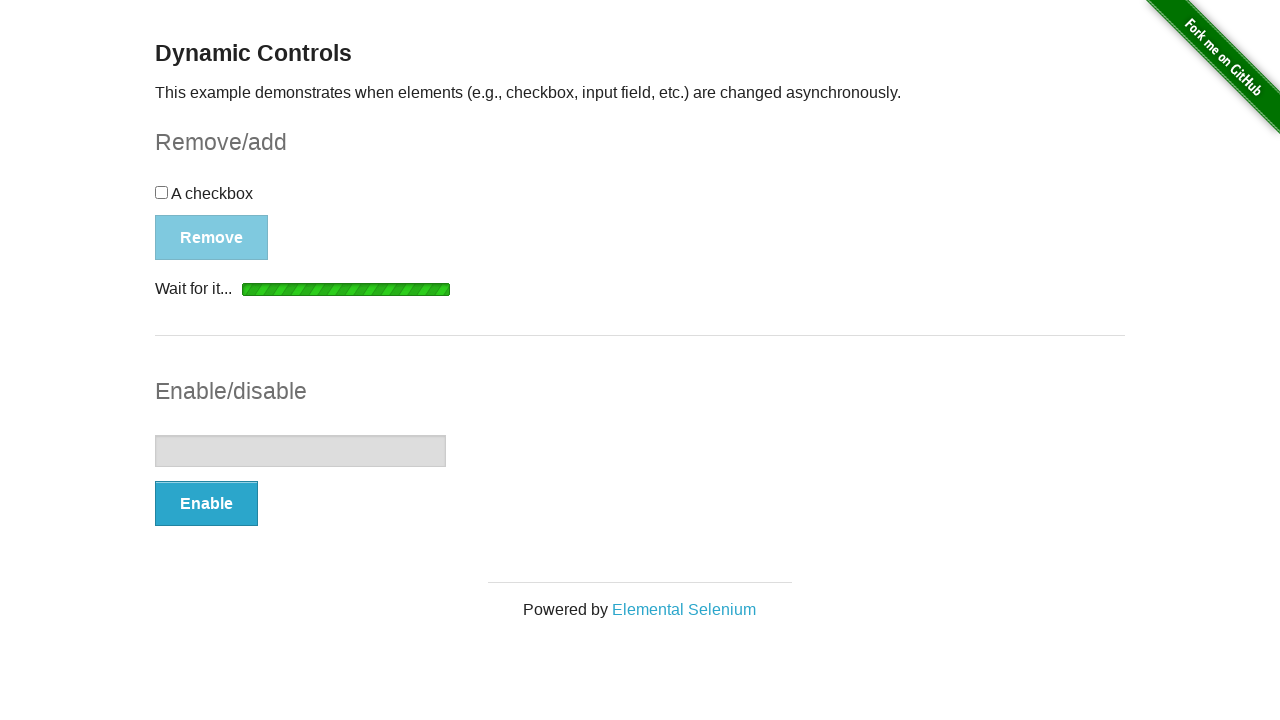

Waited for the Add button to appear and become visible
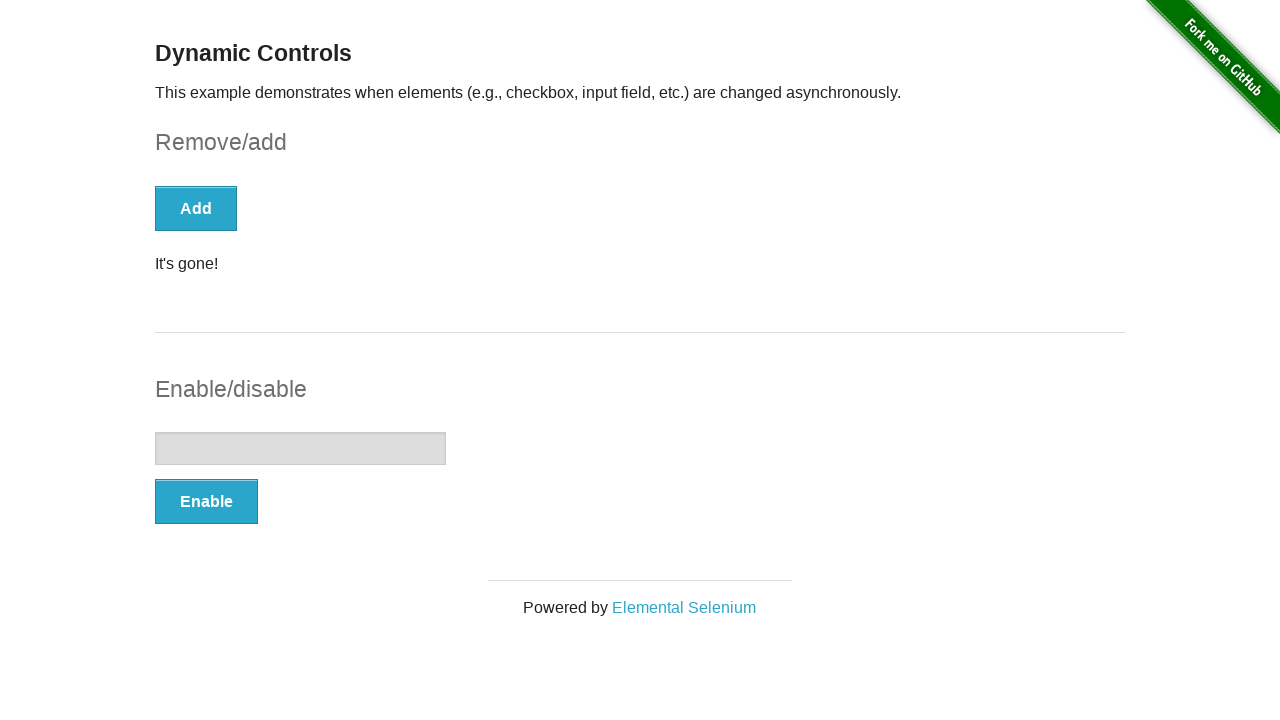

Clicked the Add button that appeared at (196, 208) on button:has-text('Add')
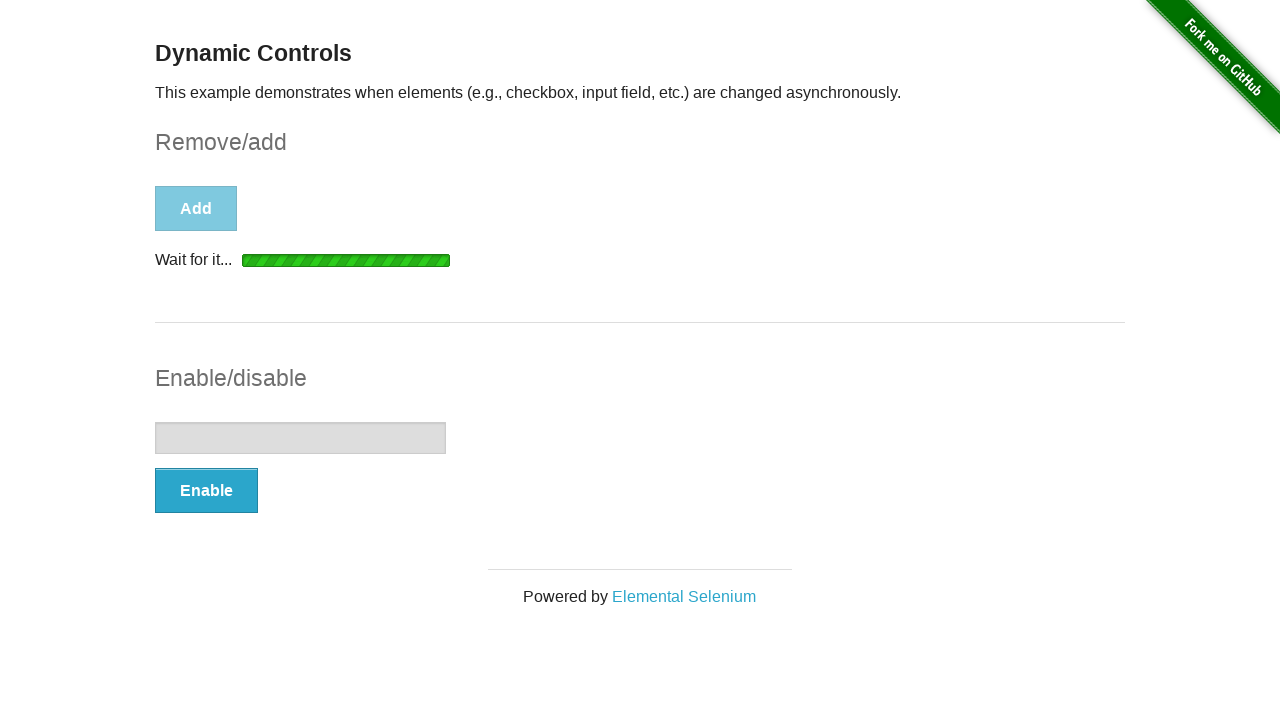

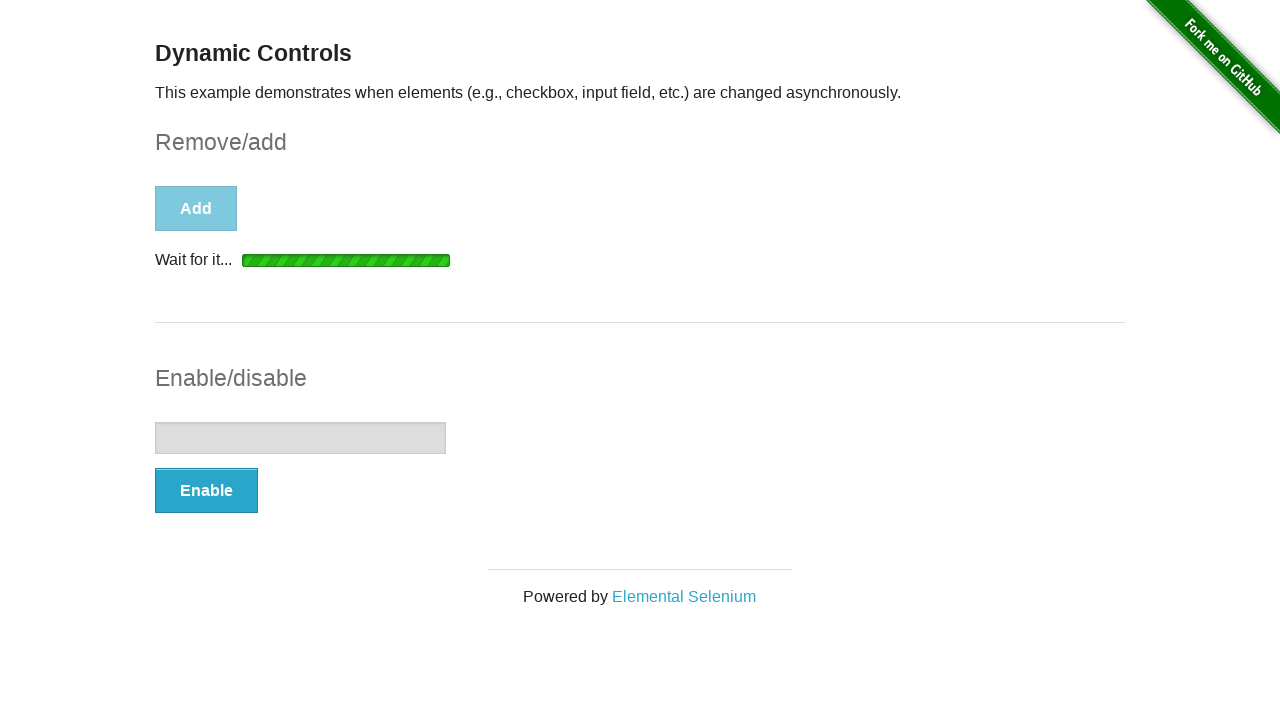